Tests cookie management functionality by adding a cookie, retrieving all cookies, and then deleting all cookies on the TCS website

Starting URL: https://www.tcs.com/

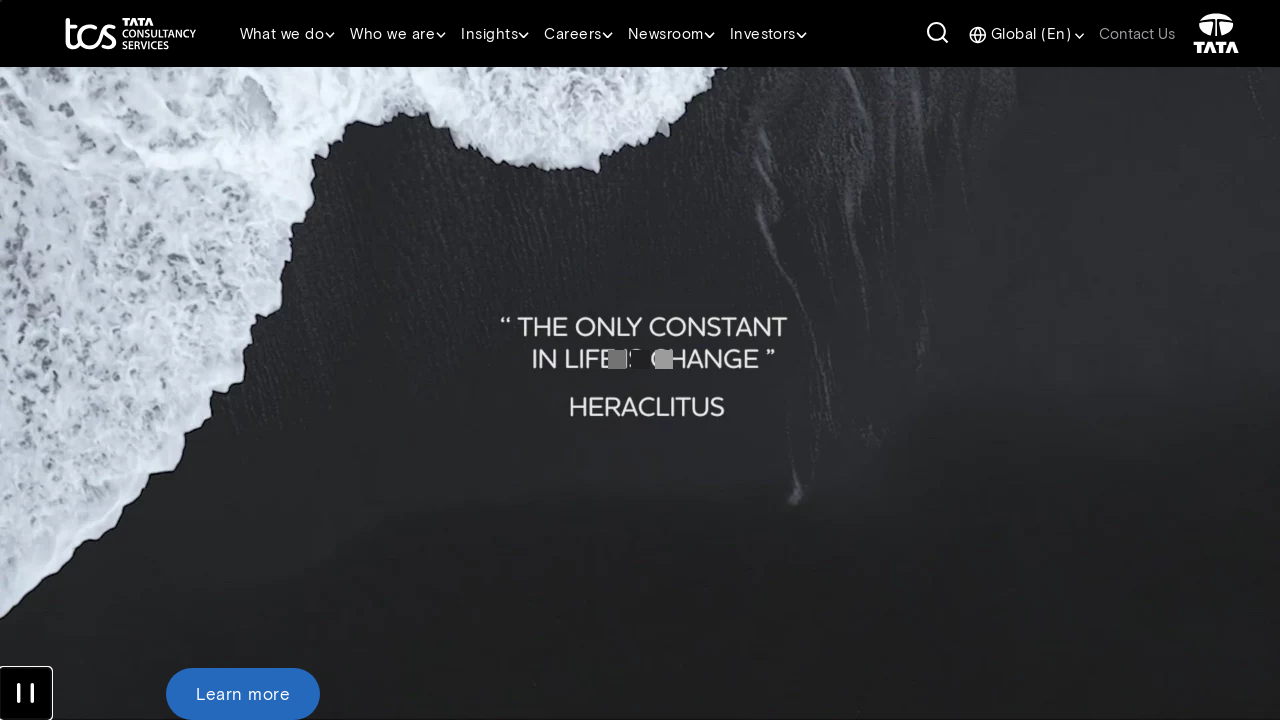

Added custom cookie 'company' with value 'edso services' to TCS domain
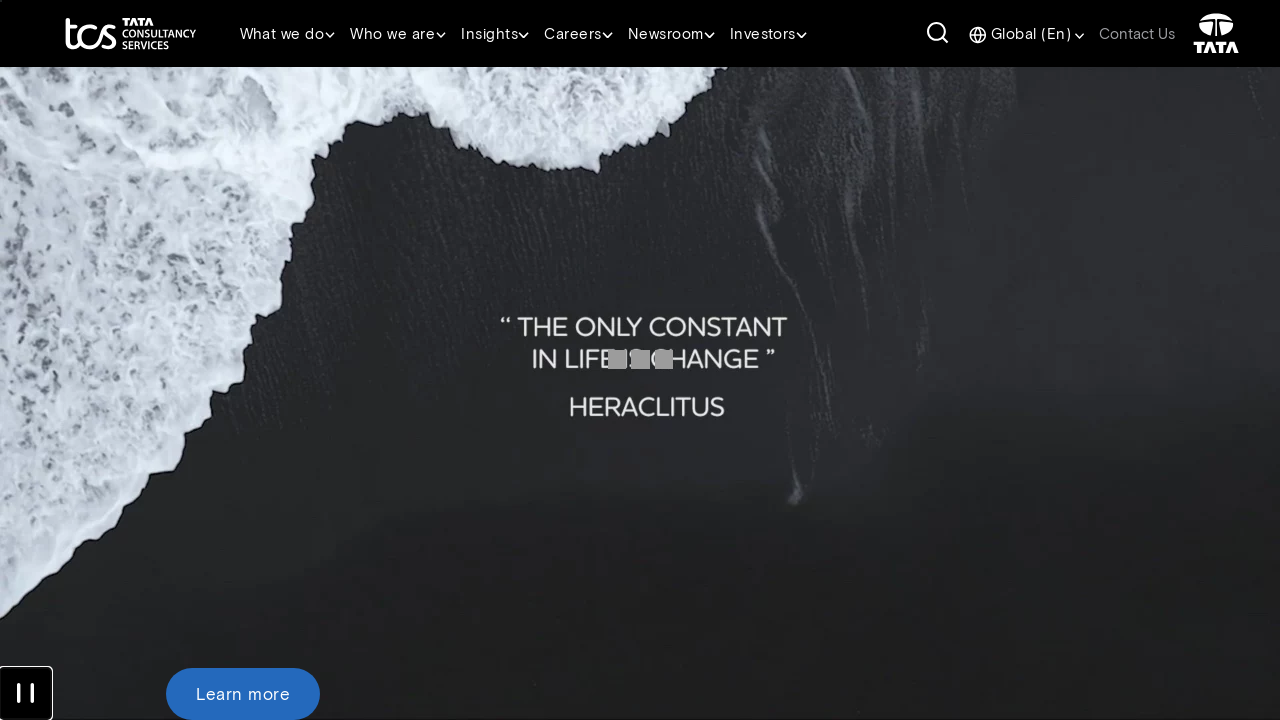

Retrieved all cookies from context
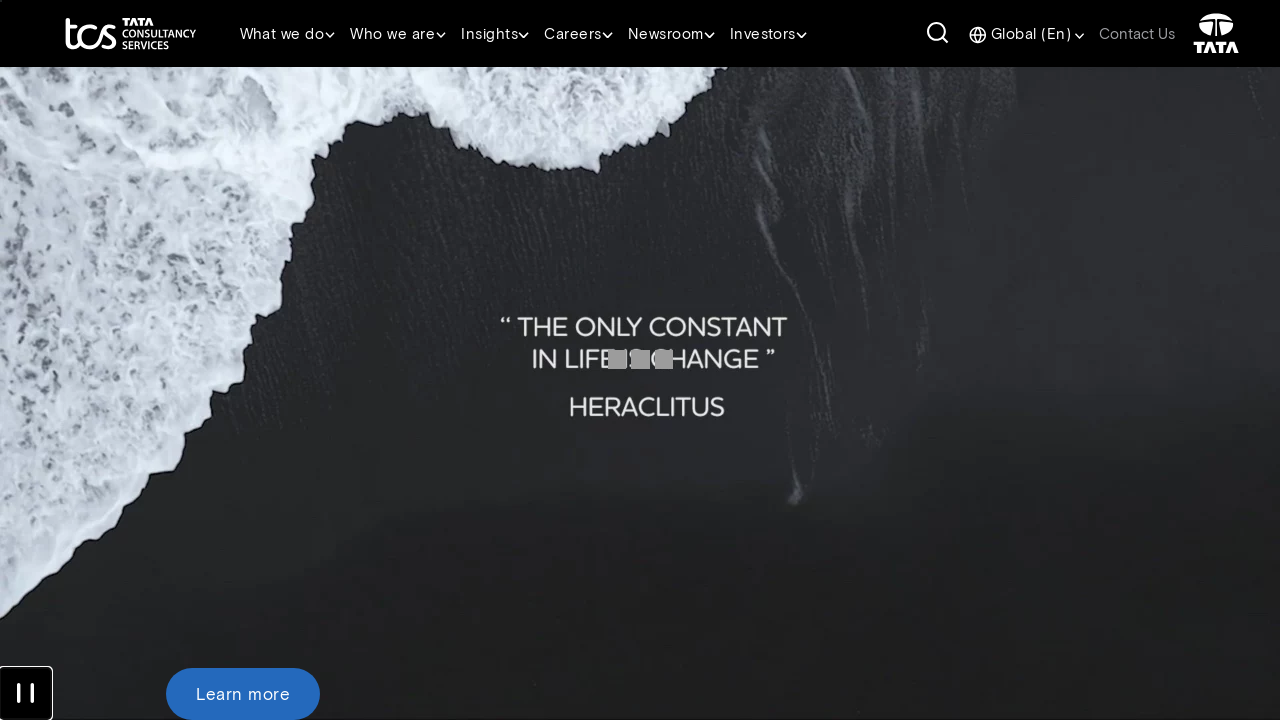

Cleared all cookies from context
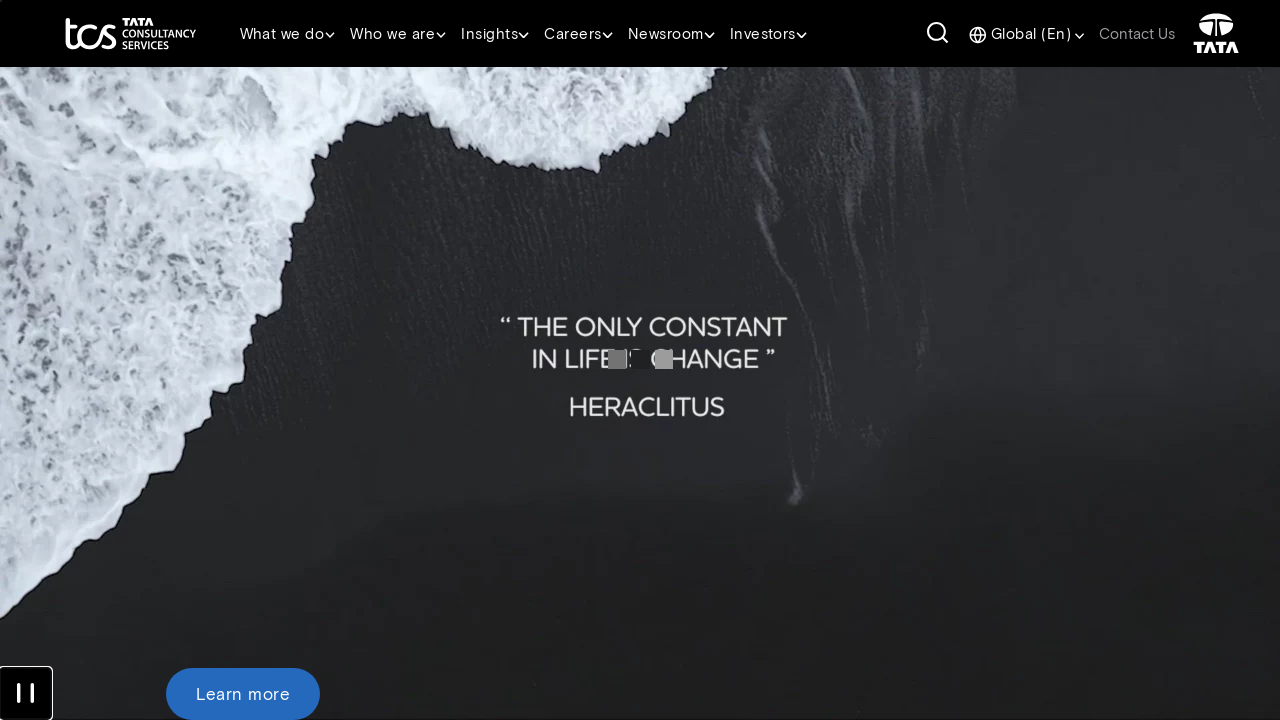

Verified all cookies were deleted by retrieving remaining cookies
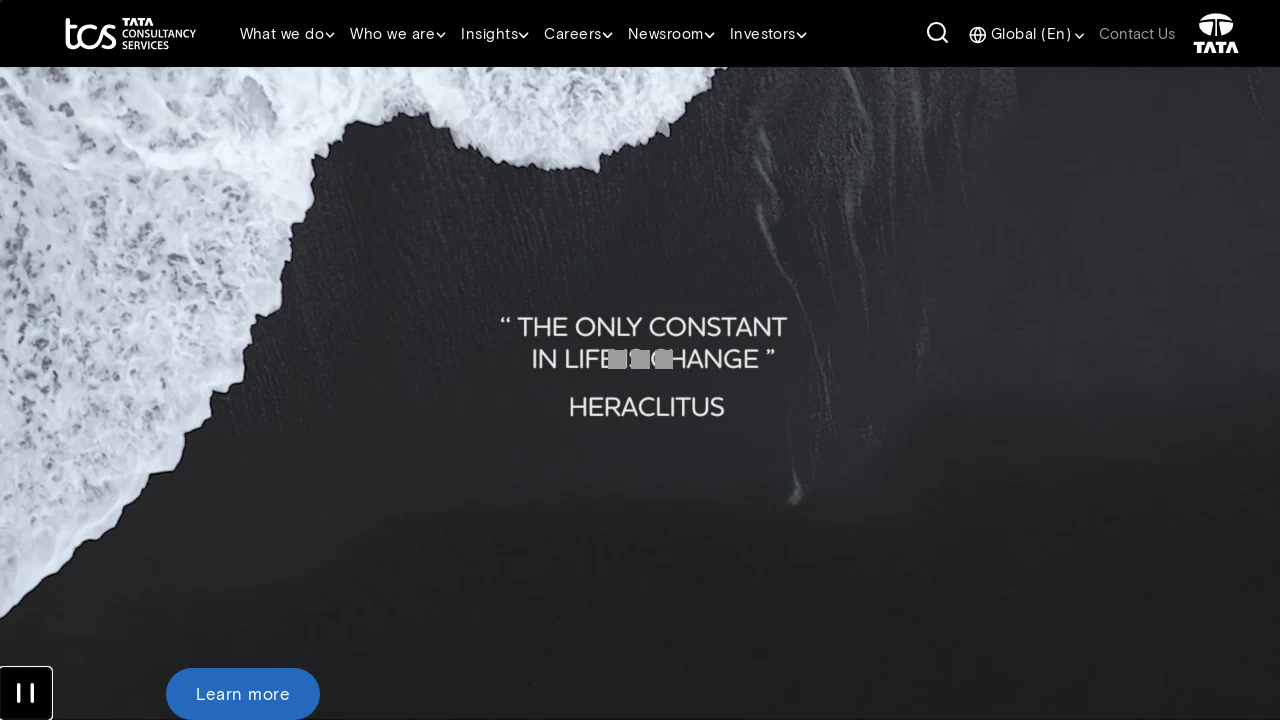

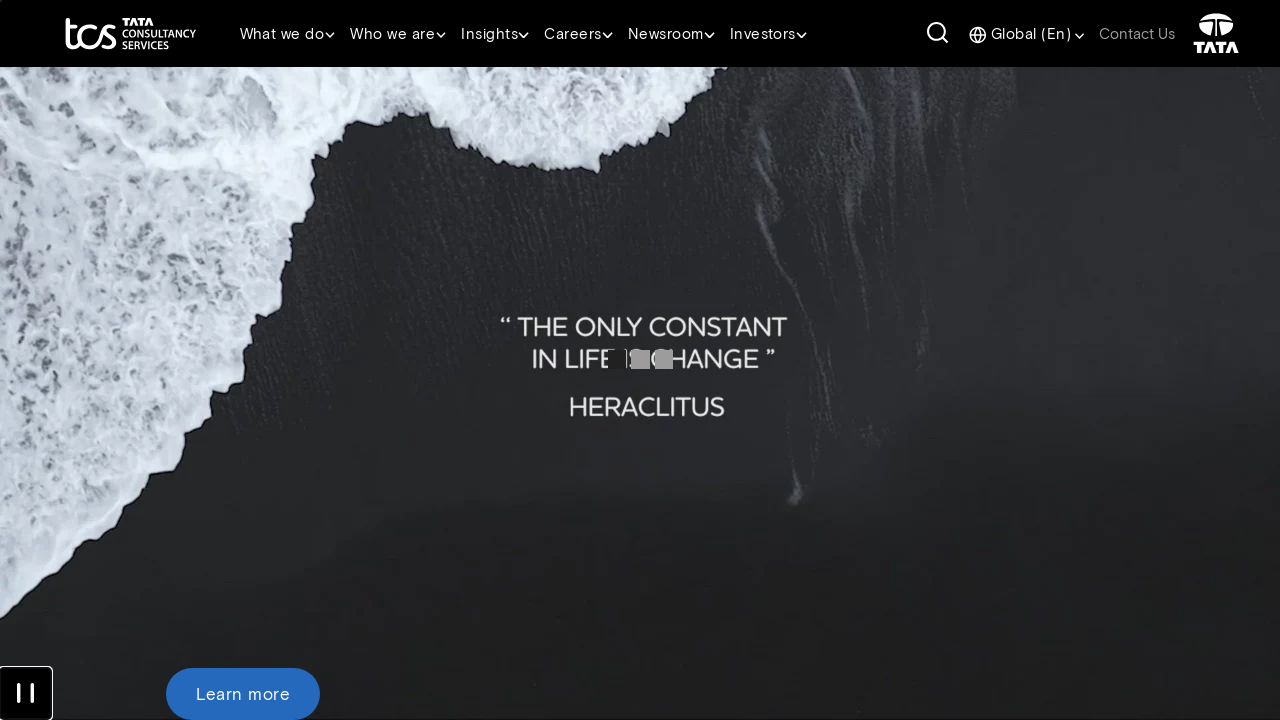